Tests editing a todo item by double-clicking, changing the text, and pressing Enter

Starting URL: https://demo.playwright.dev/todomvc

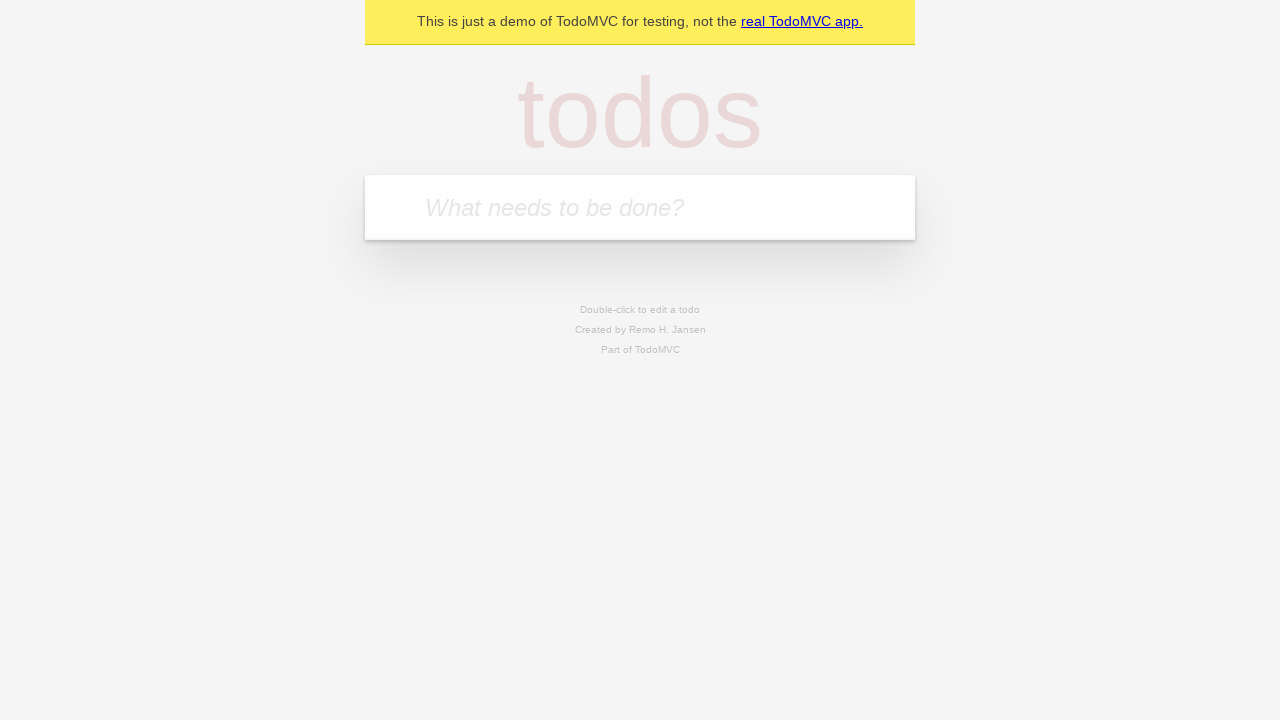

Filled new todo input with 'buy some cheese' on .new-todo
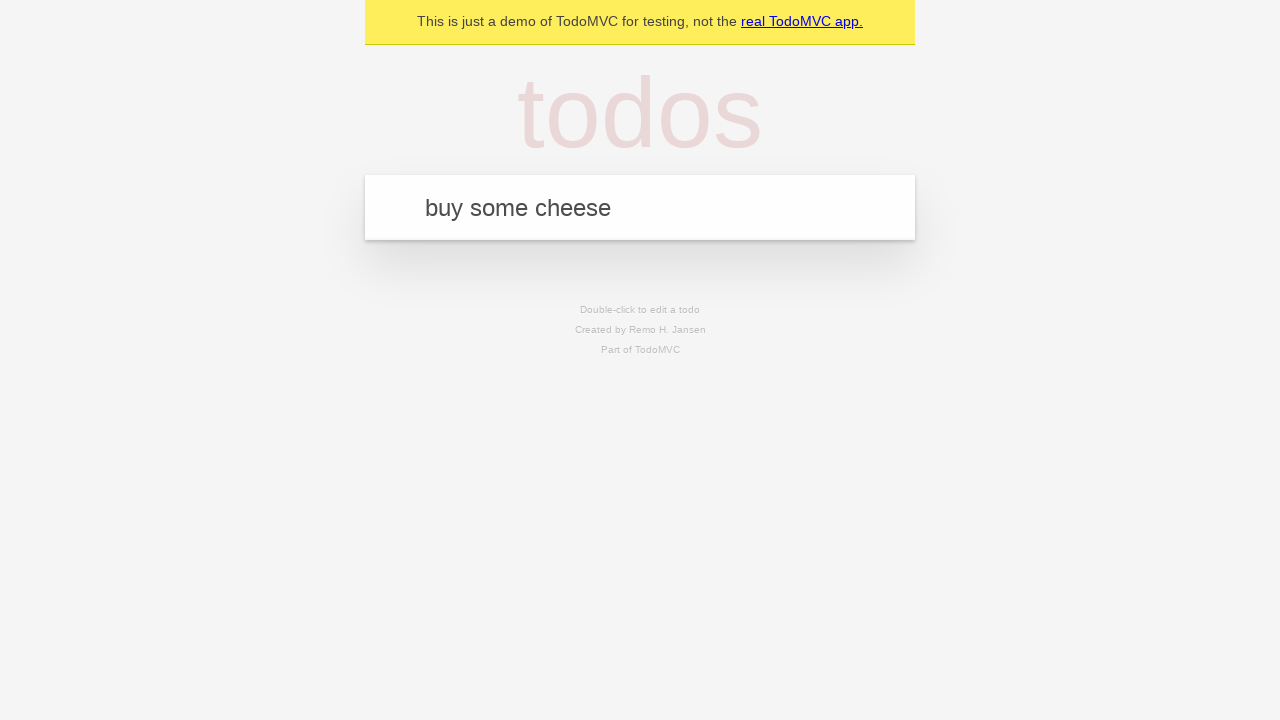

Pressed Enter to create first todo item on .new-todo
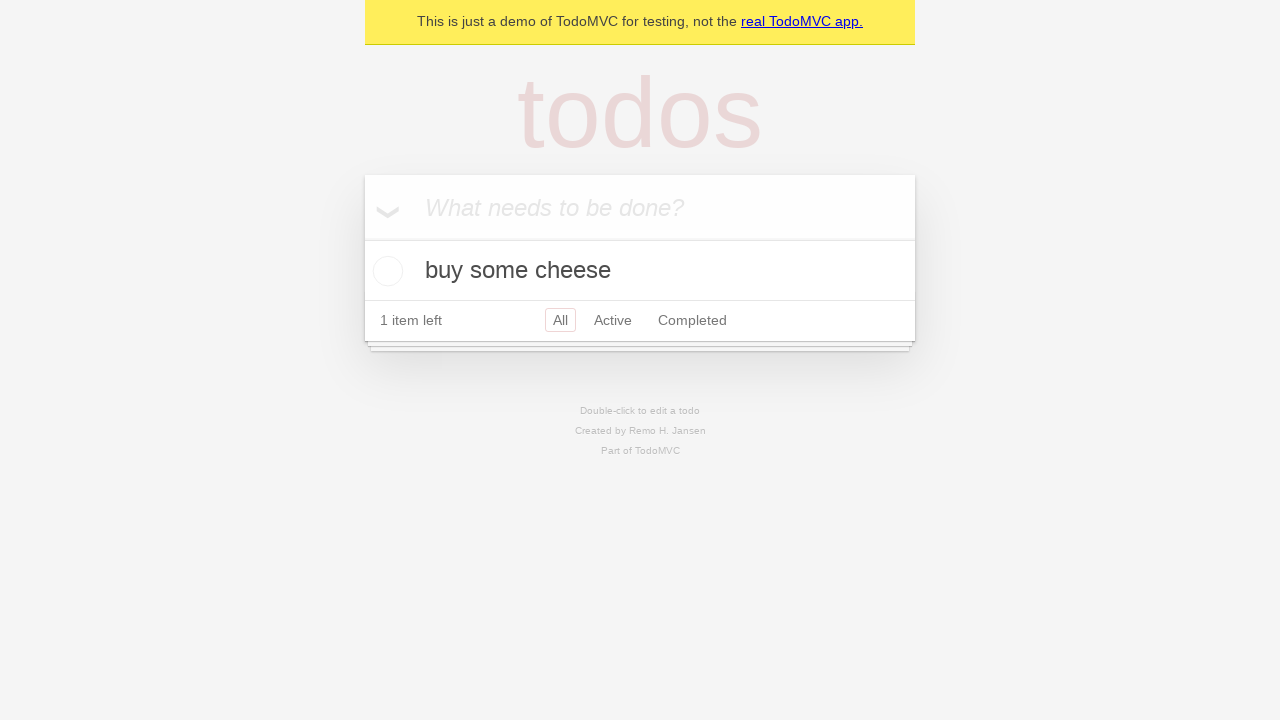

Filled new todo input with 'feed the cat' on .new-todo
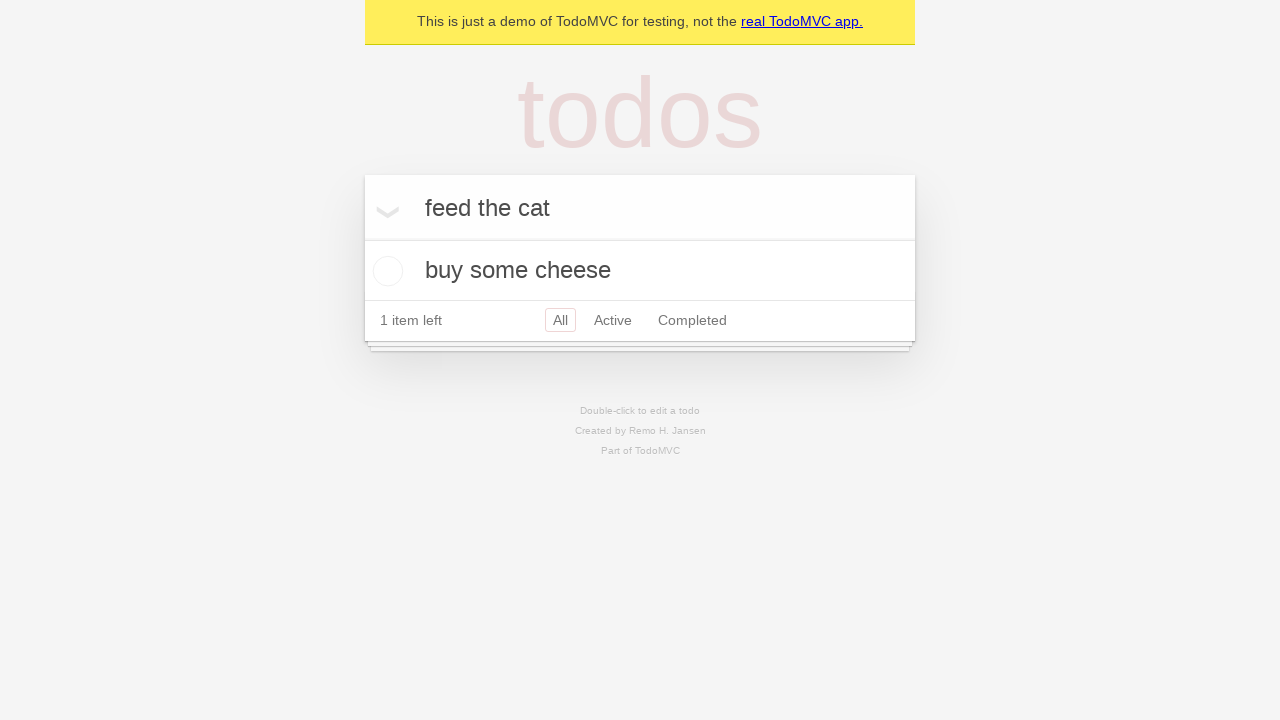

Pressed Enter to create second todo item on .new-todo
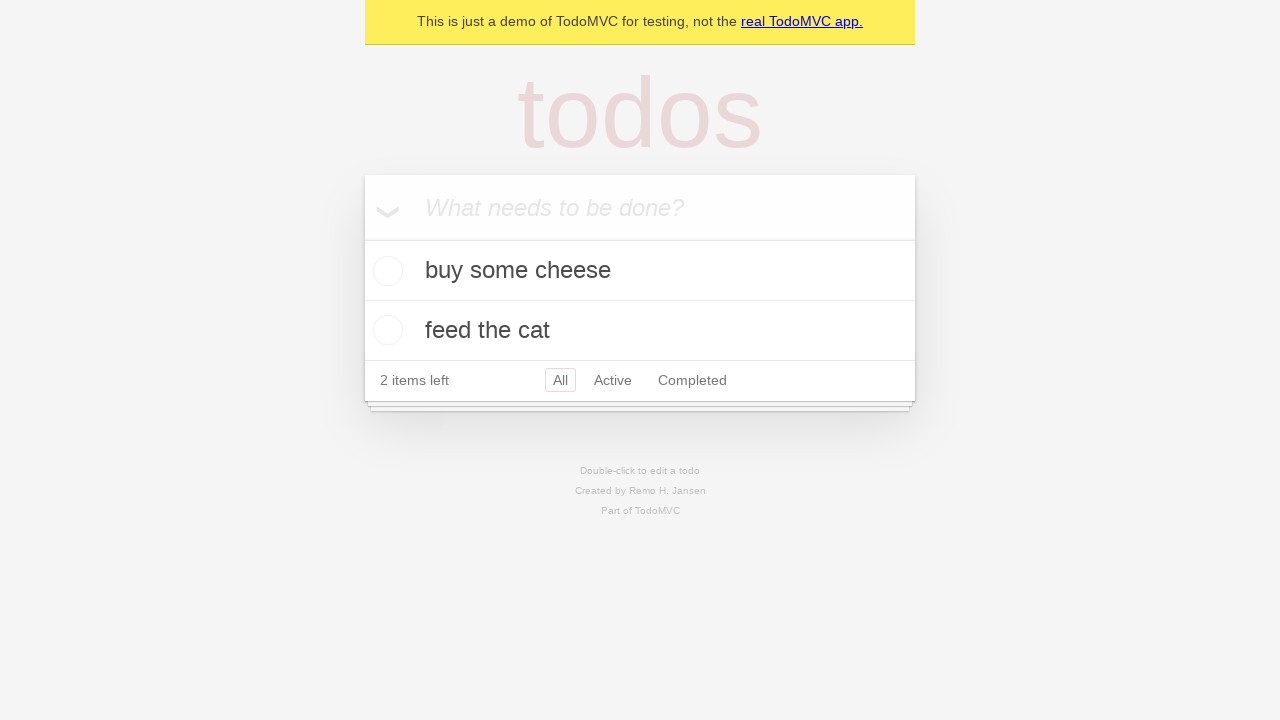

Filled new todo input with 'book a doctors appointment' on .new-todo
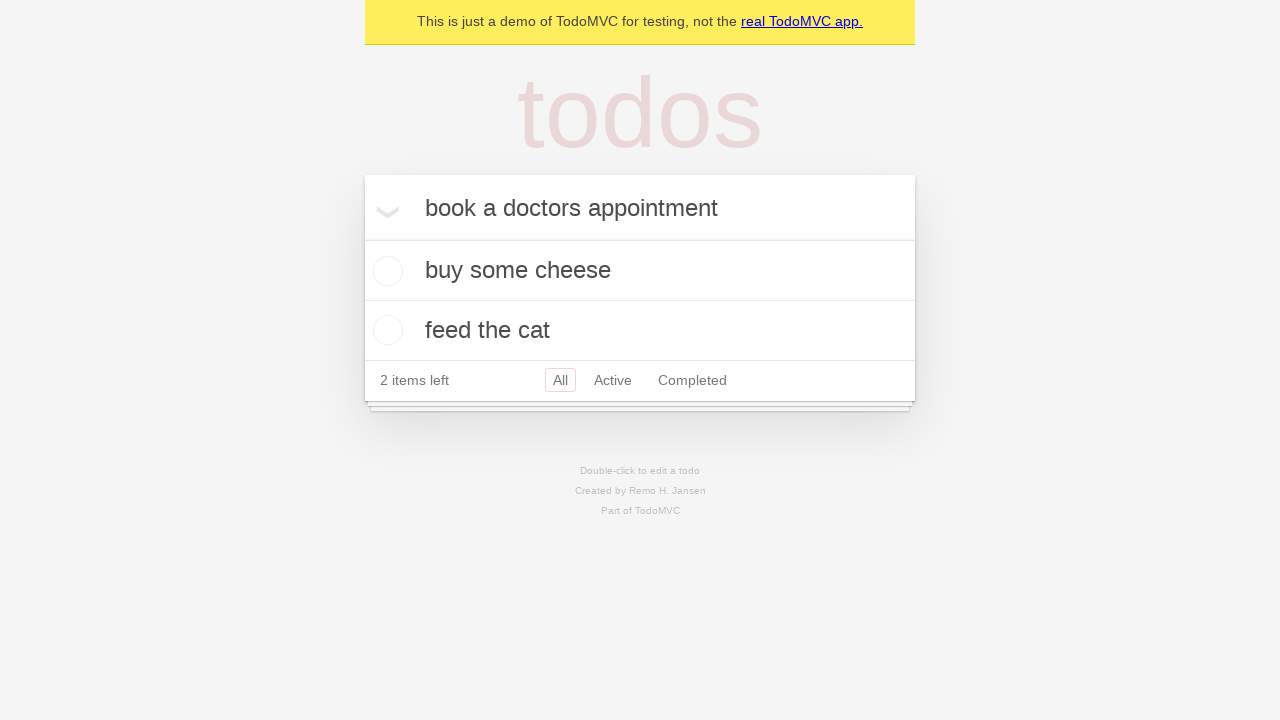

Pressed Enter to create third todo item on .new-todo
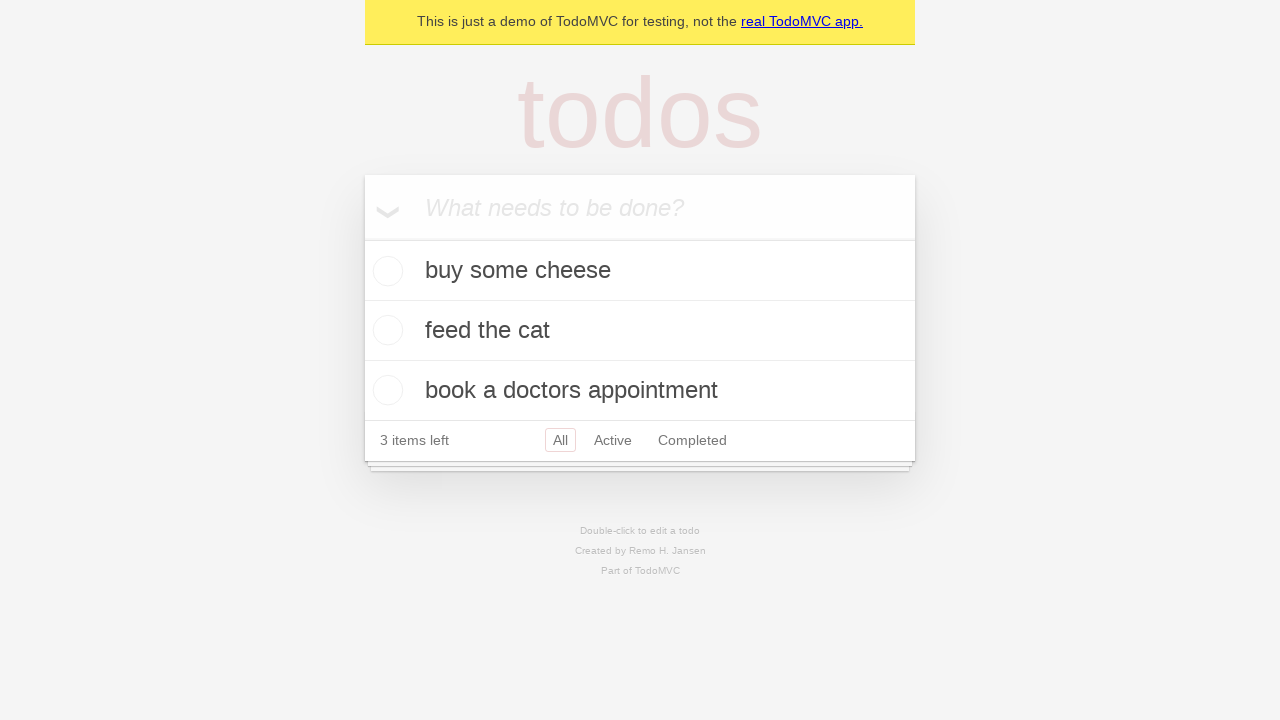

Double-clicked second todo item to enter edit mode at (640, 331) on .todo-list li >> nth=1
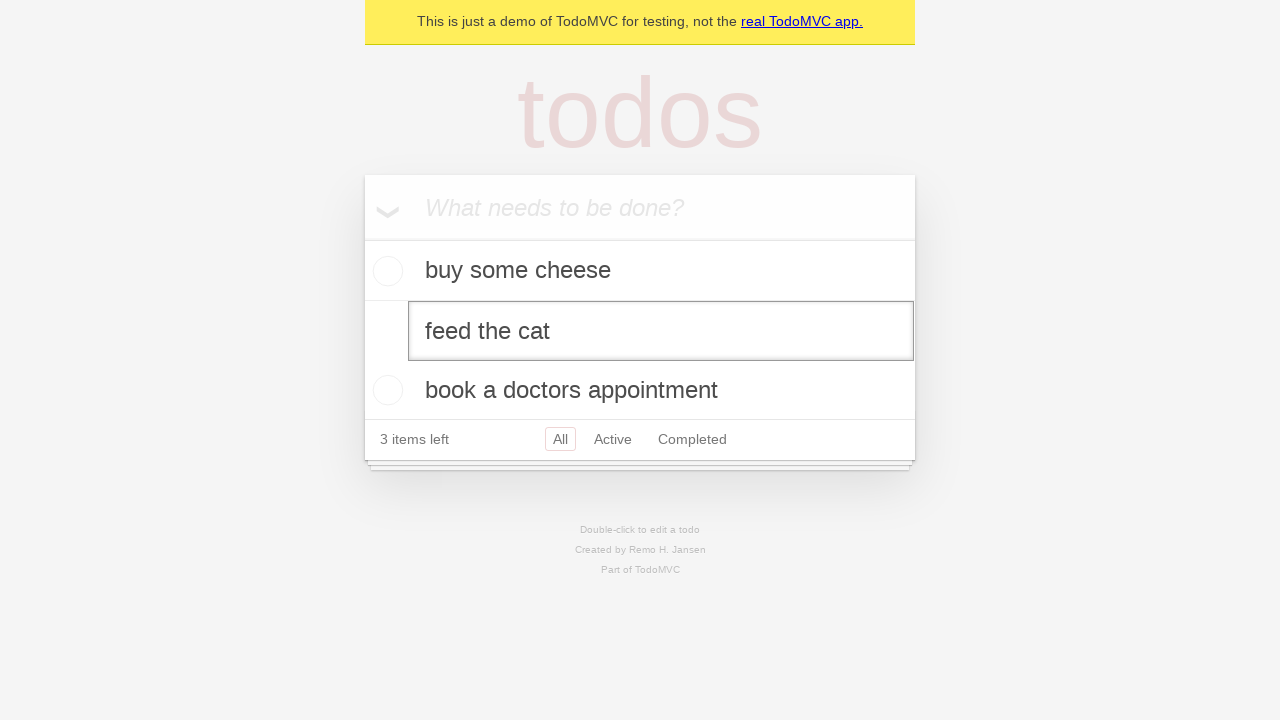

Filled edit field with 'buy some sausages' on .todo-list li >> nth=1 >> .edit
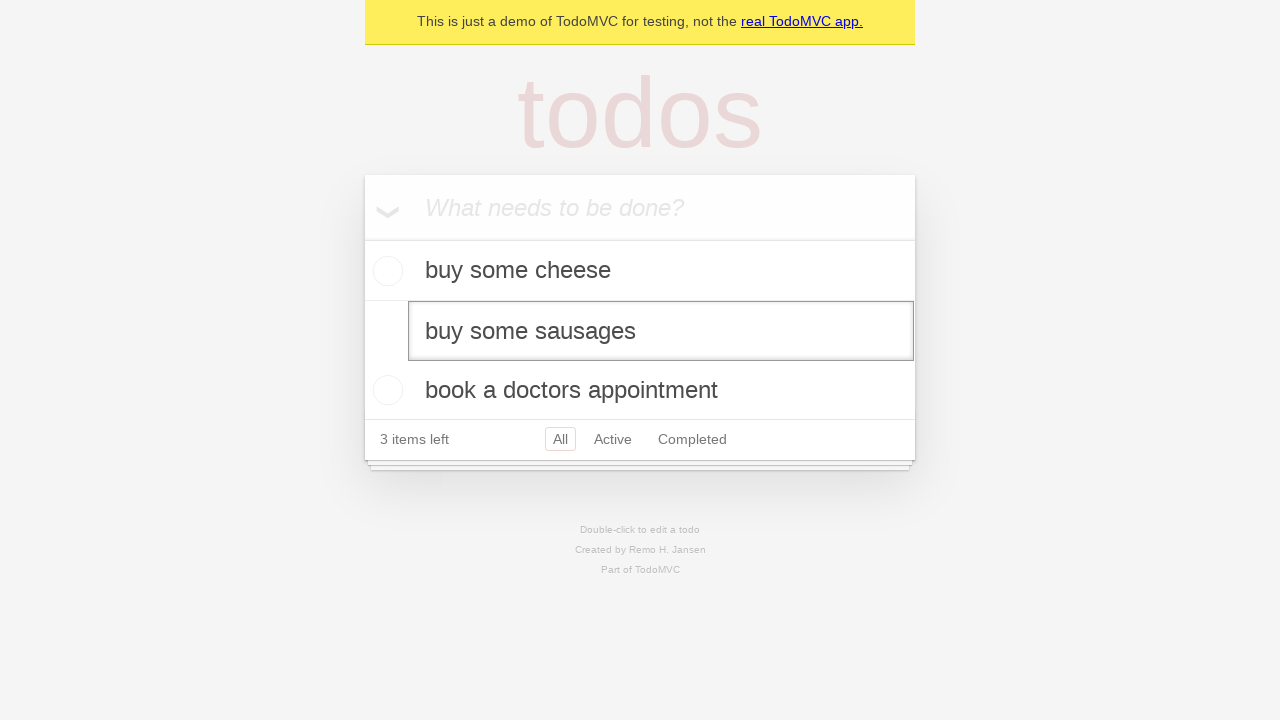

Pressed Enter to save the edited todo item on .todo-list li >> nth=1 >> .edit
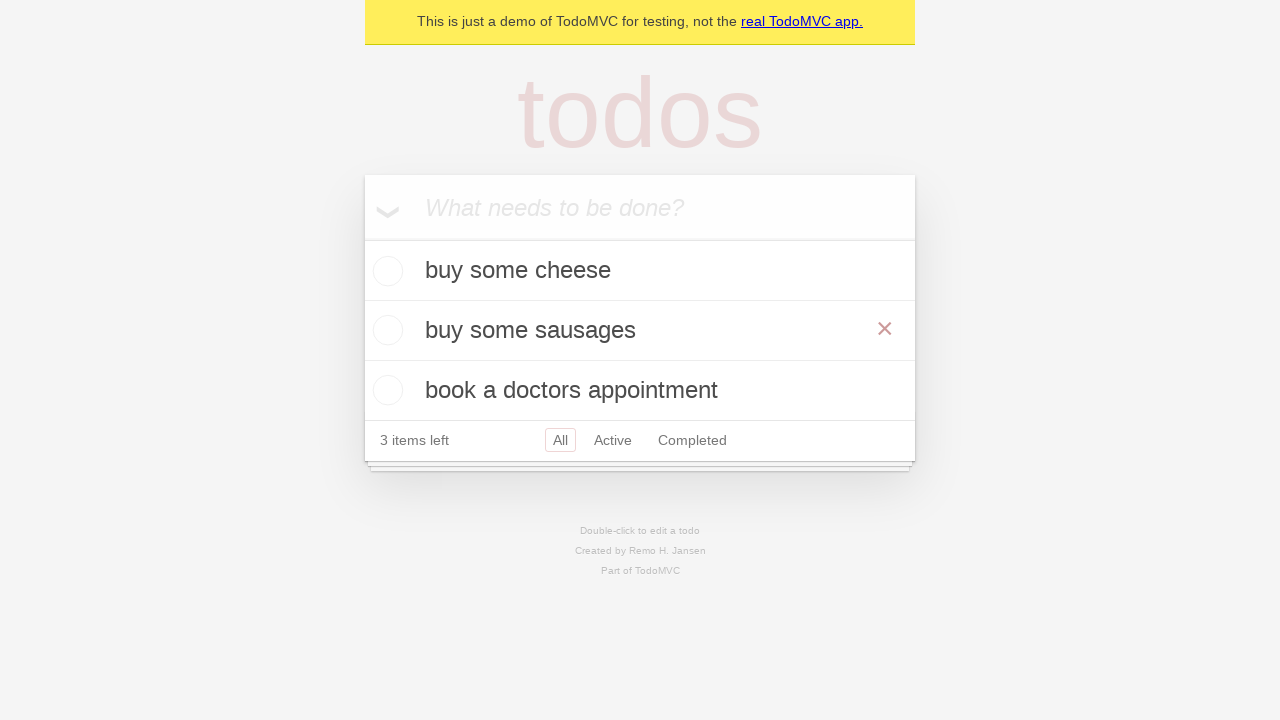

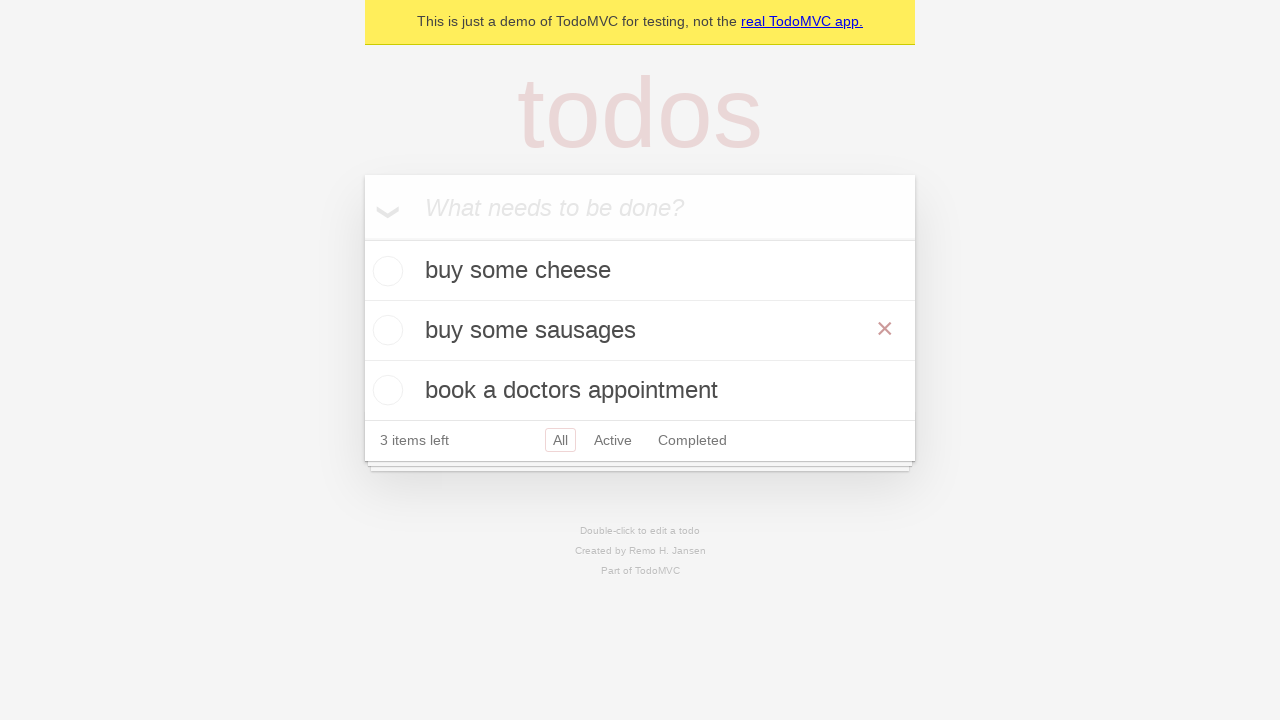